Enters tomorrow's date in dd.MM.yyyy format into a date field

Starting URL: https://obstaclecourse.tricentis.com/Obstacles/19875

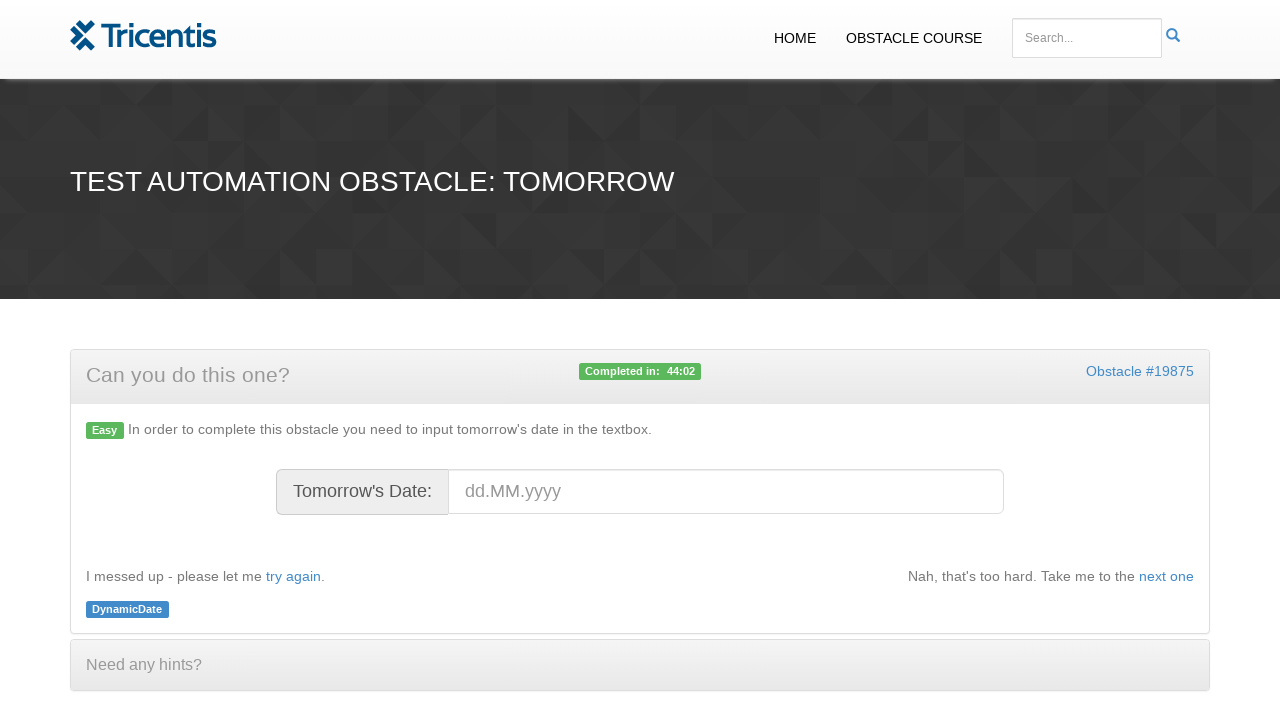

Calculated tomorrow's date
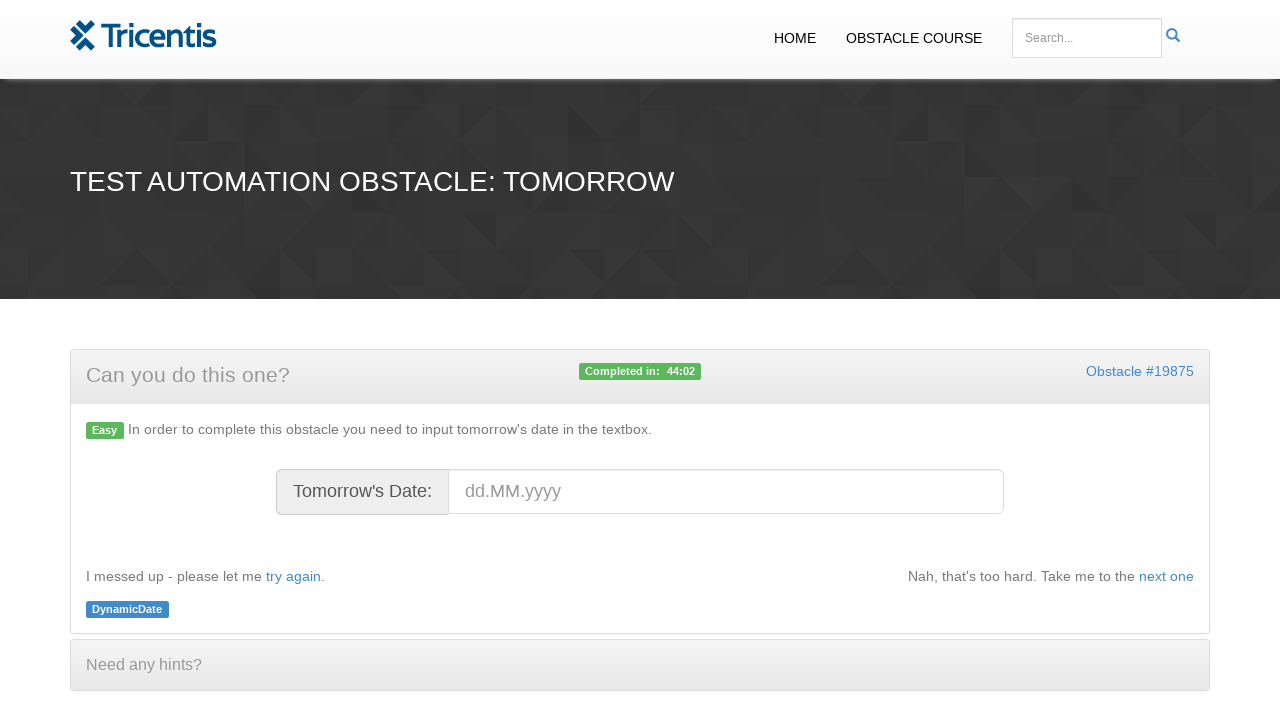

Formatted tomorrow's date as 03.03.2026
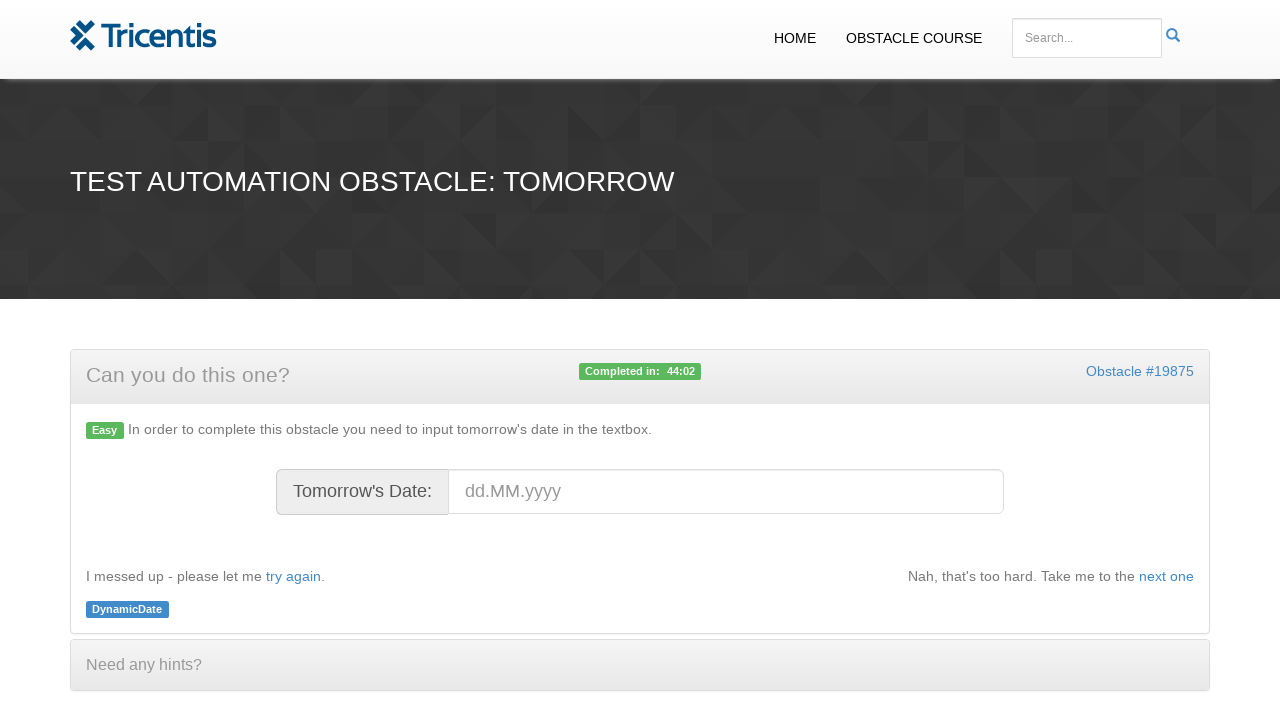

Entered tomorrow's date '03.03.2026' into date field on #datefield
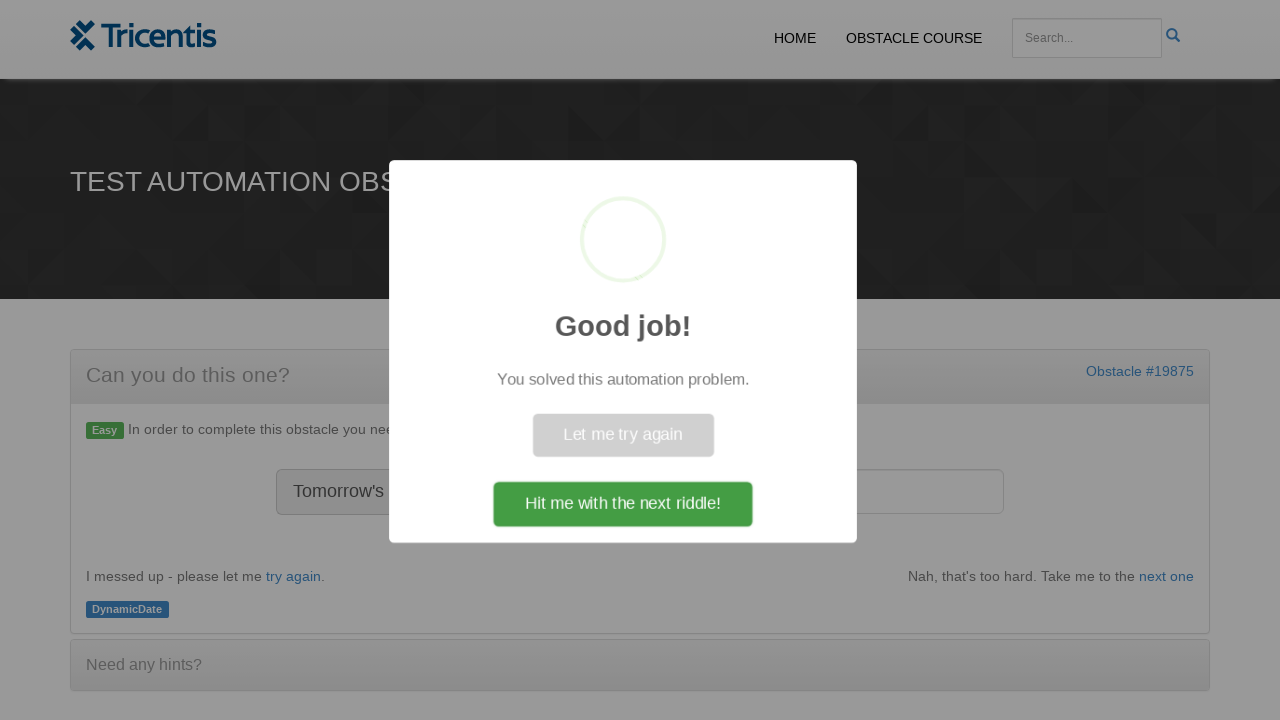

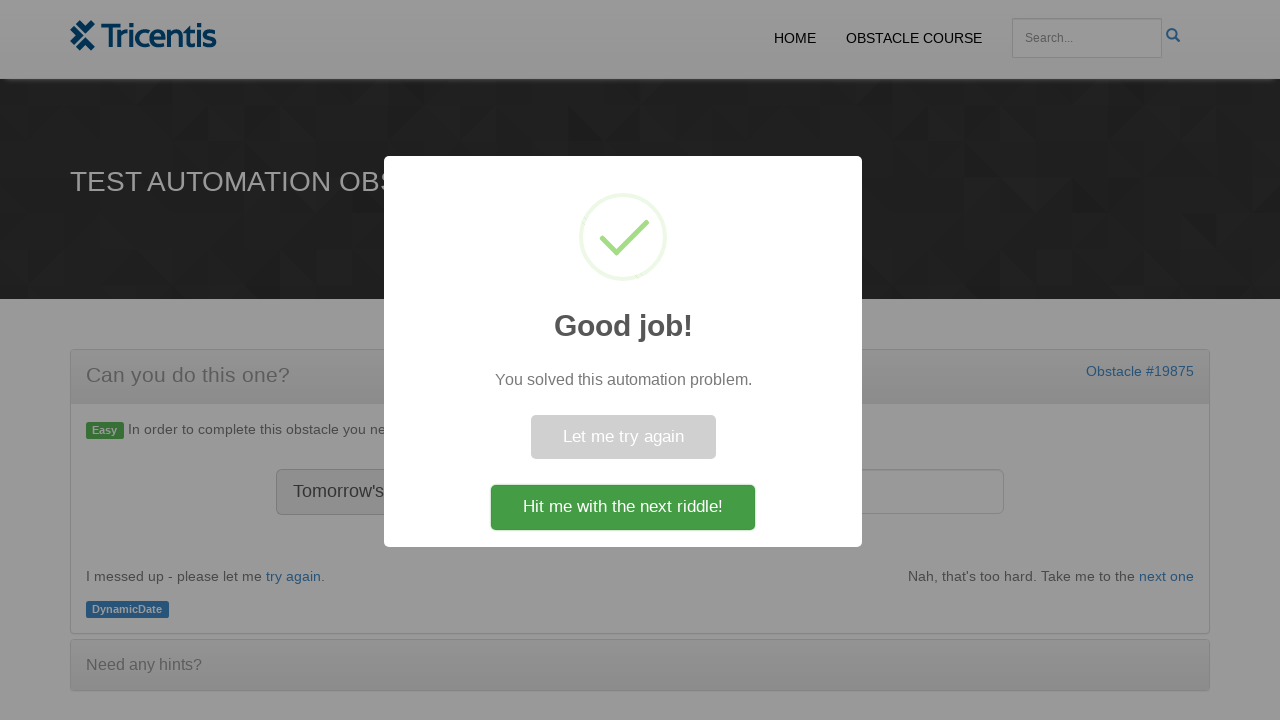